Tests prompt alert functionality by triggering a prompt dialog, entering text into it, and accepting the alert

Starting URL: https://leafground.com/alert.xhtml

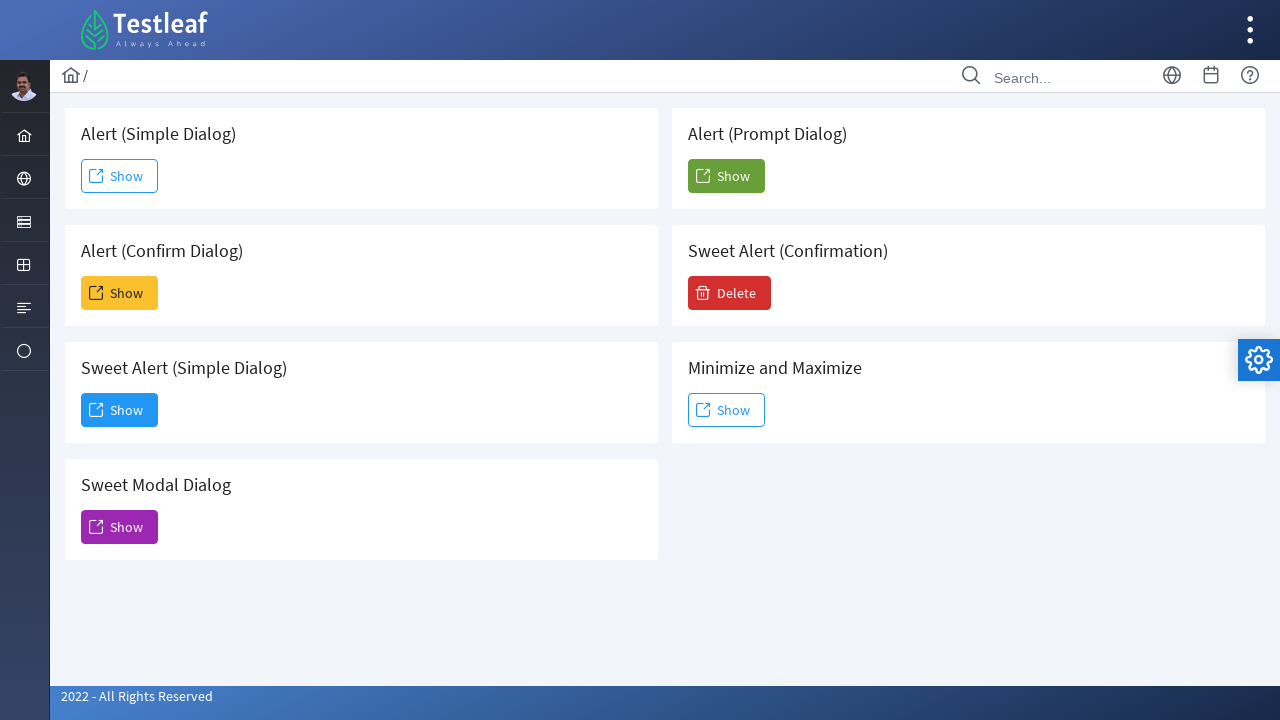

Set up dialog handler to accept prompt with text 'Vineeth'
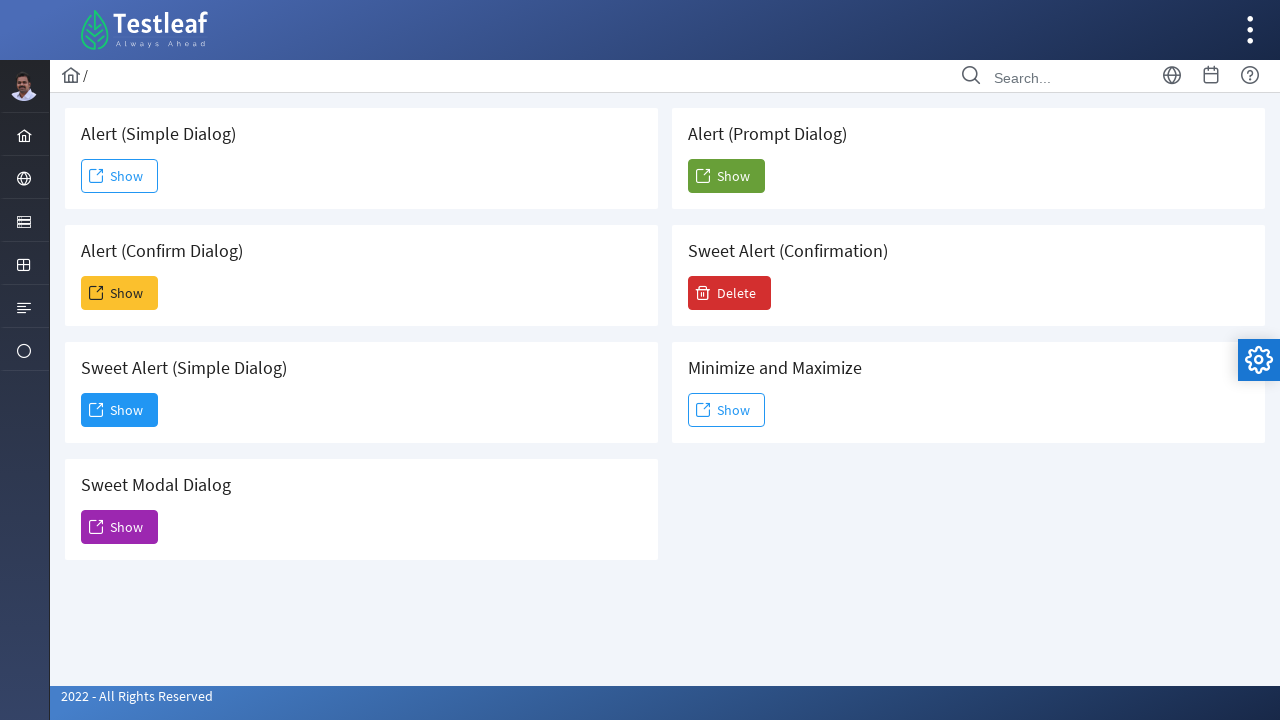

Clicked the 5th 'Show' button to trigger prompt alert at (726, 176) on (//span[text()='Show'])[5]
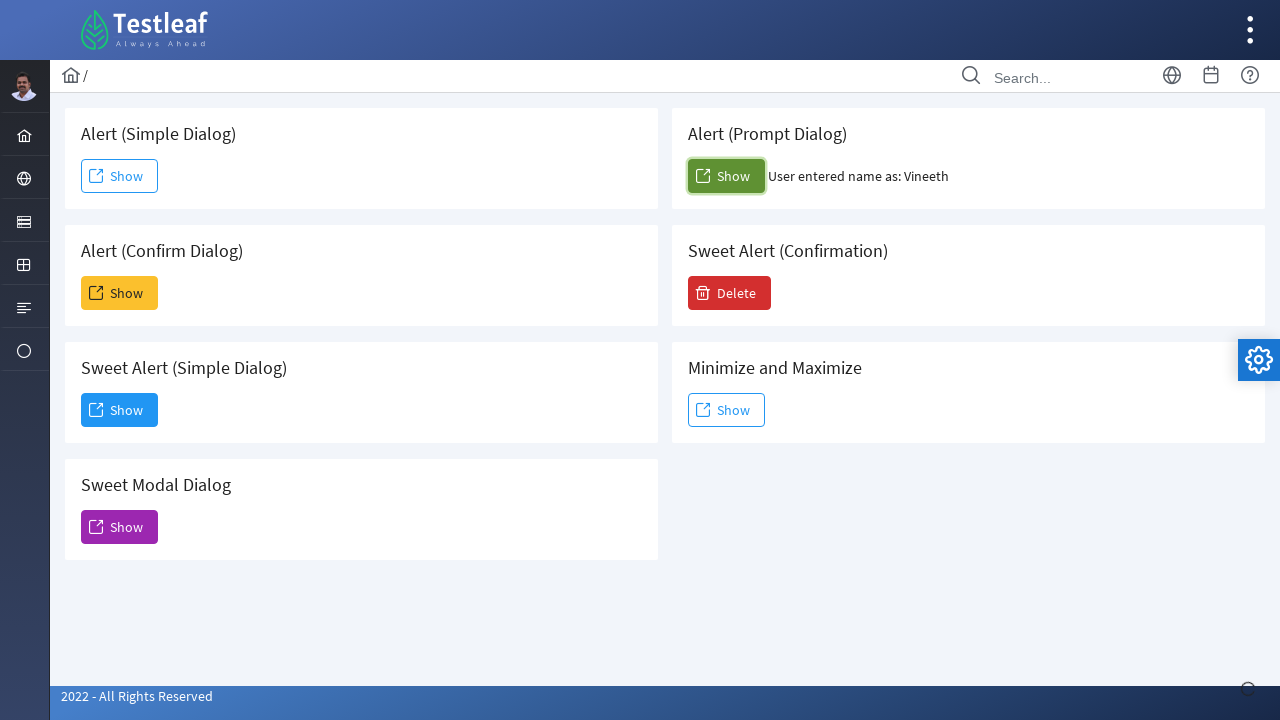

Waited for prompt dialog interaction to complete
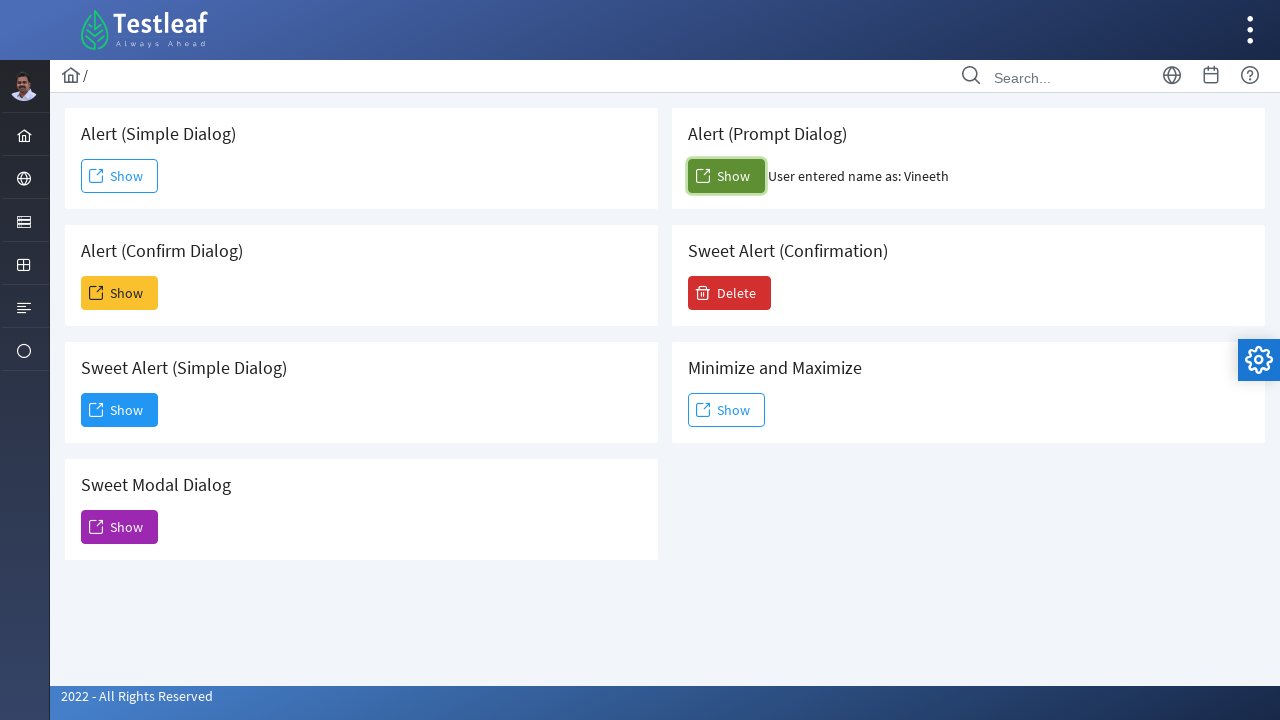

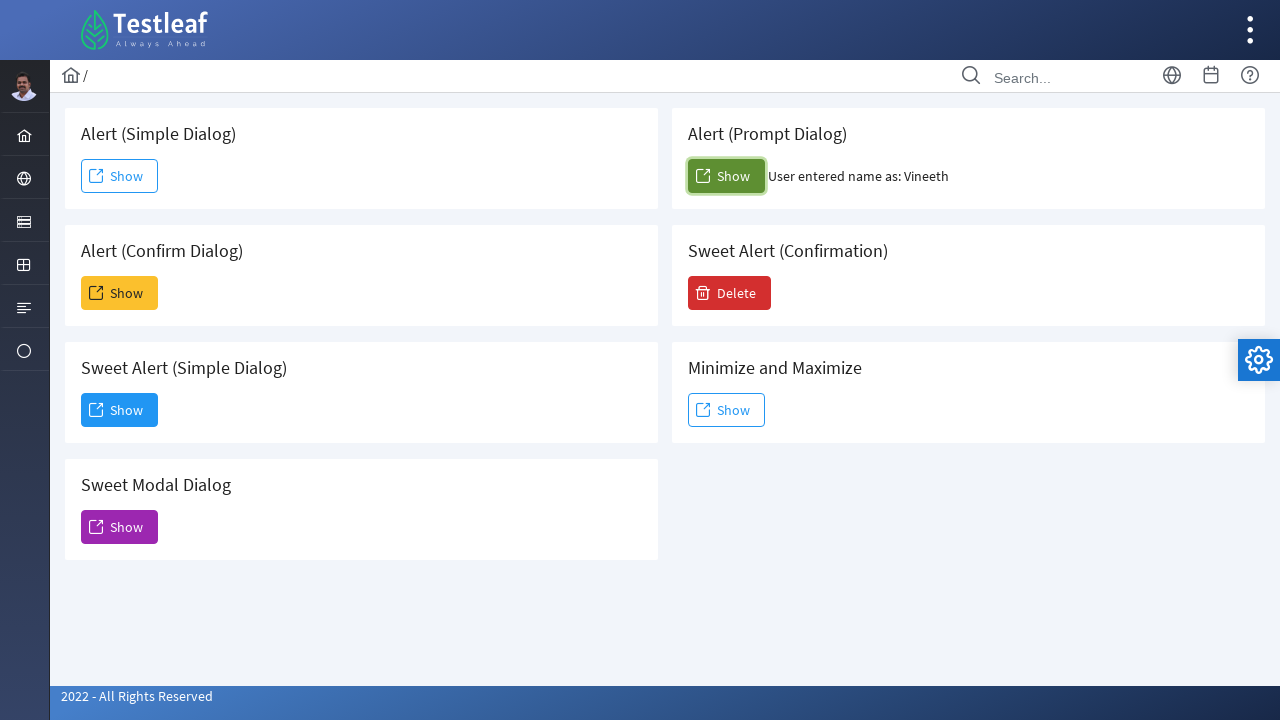